Tests a slow calculator web application by setting a delay value, clearing the display, performing an addition operation (7 + 8), and verifying the result displays "15".

Starting URL: https://bonigarcia.dev/selenium-webdriver-java/slow-calculator.html

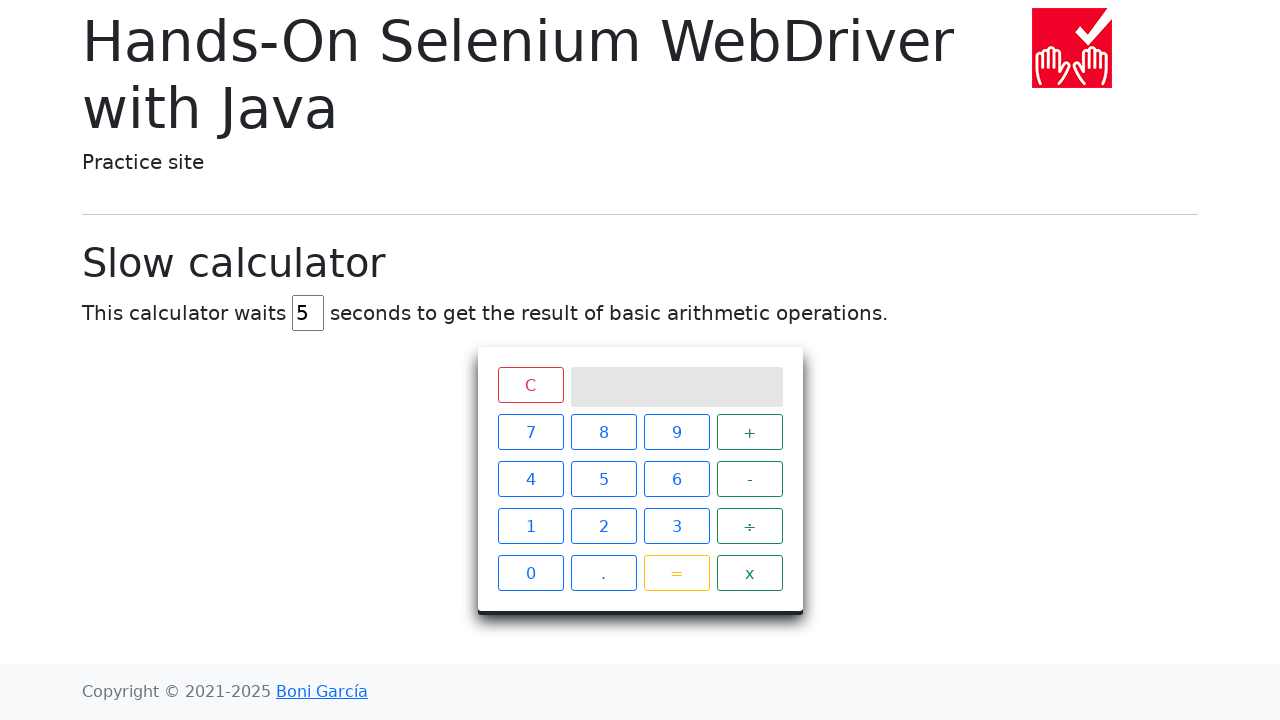

Cleared the delay input field on #delay
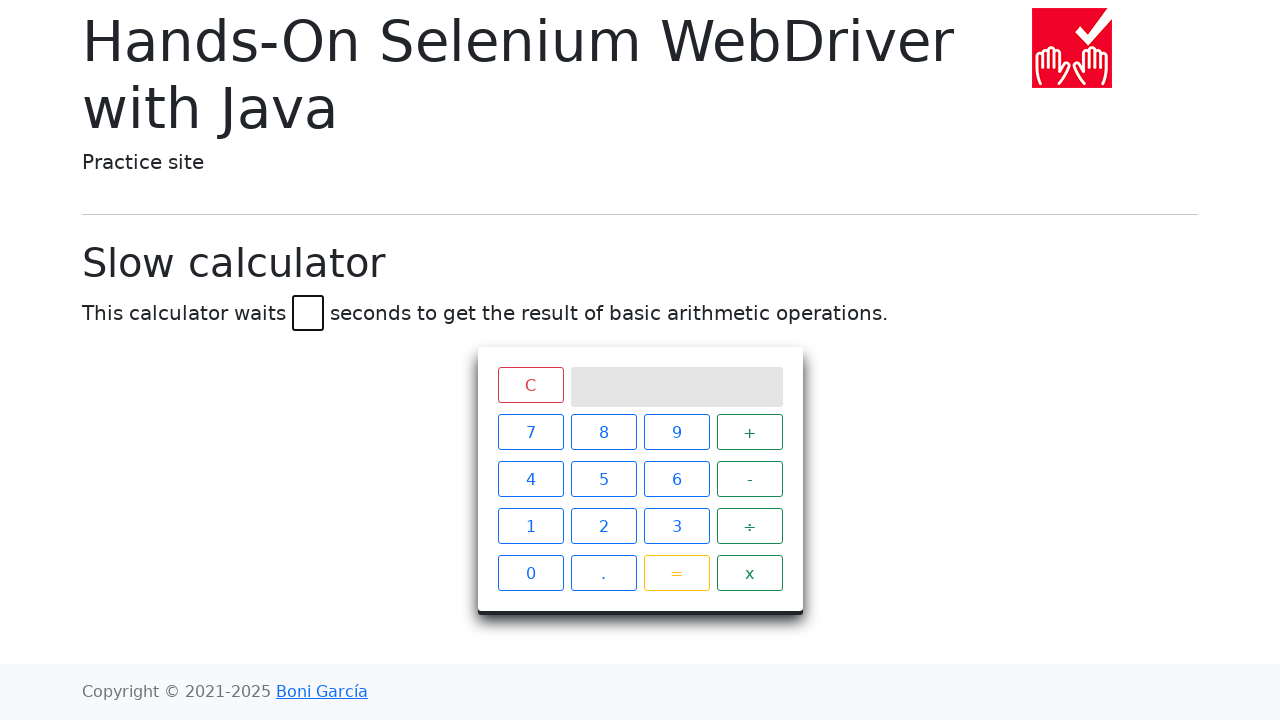

Set delay value to 45 seconds on #delay
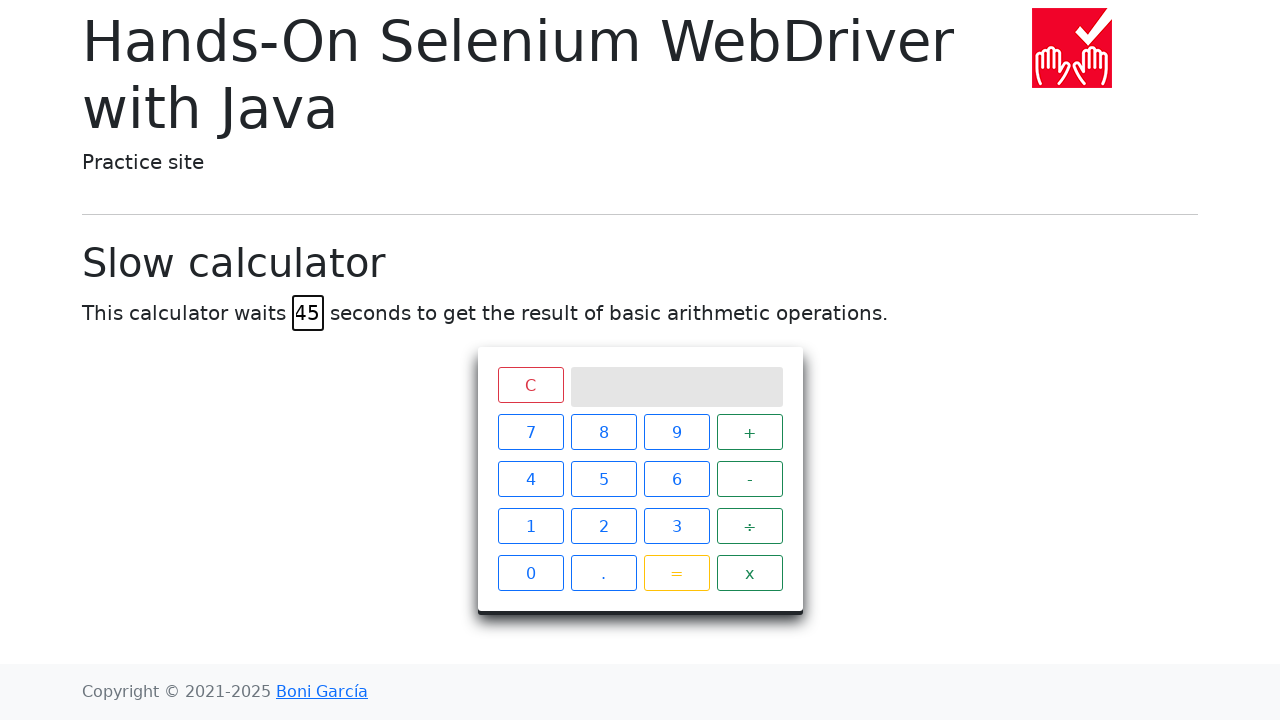

Clicked the Clear (C) button at (530, 385) on xpath=//*[text()="C"]
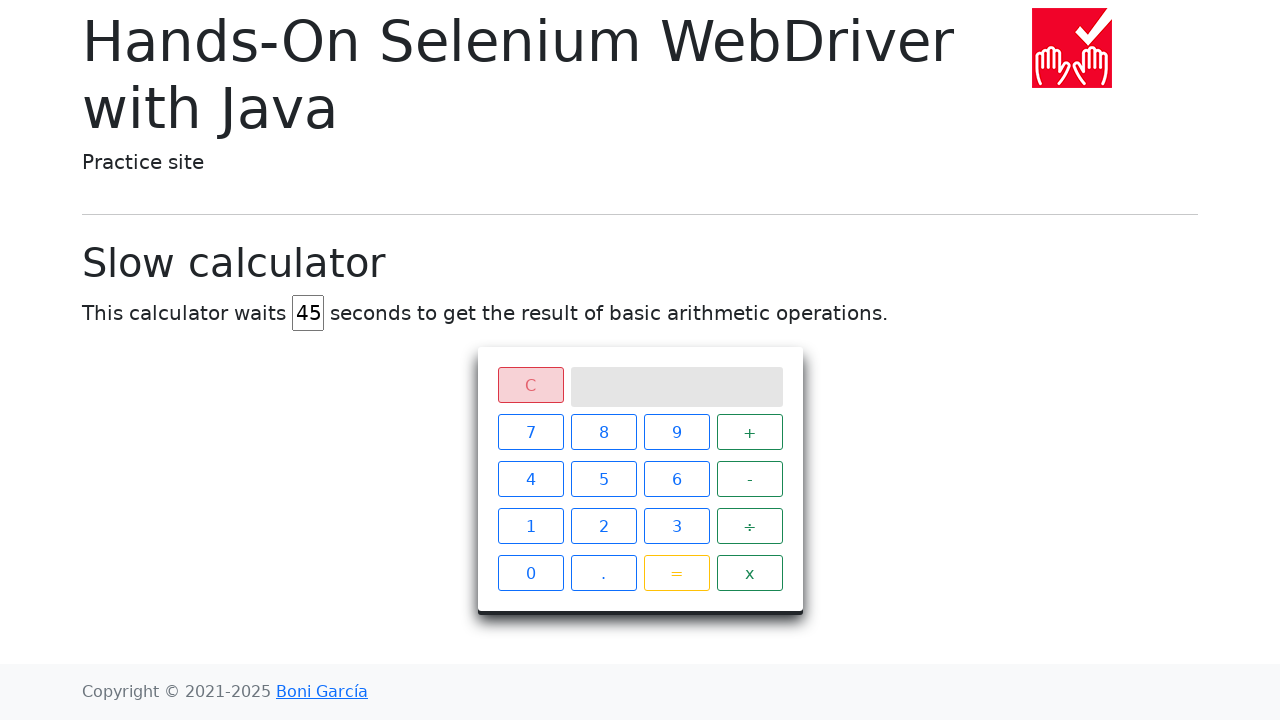

Waited 3 seconds for clear operation to take effect
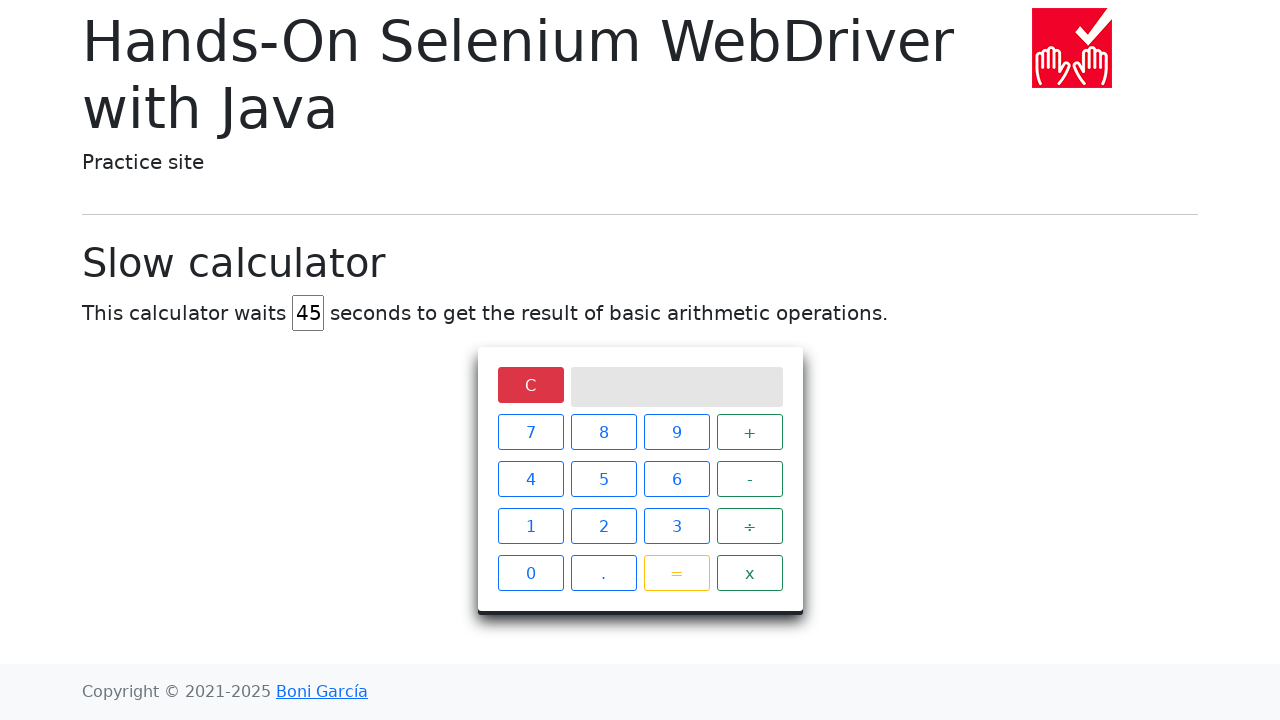

Clicked number 7 at (530, 432) on xpath=//*[text()="7"]
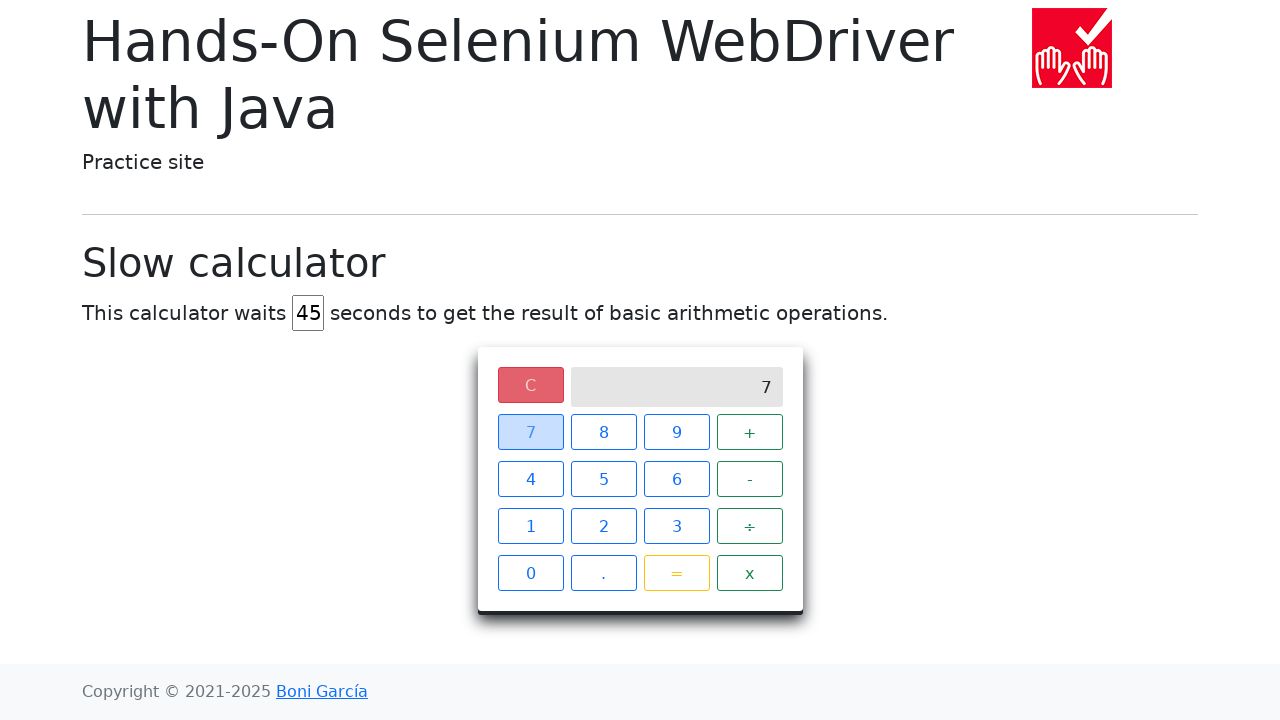

Clicked addition operator at (750, 432) on xpath=//*[text()="+"]
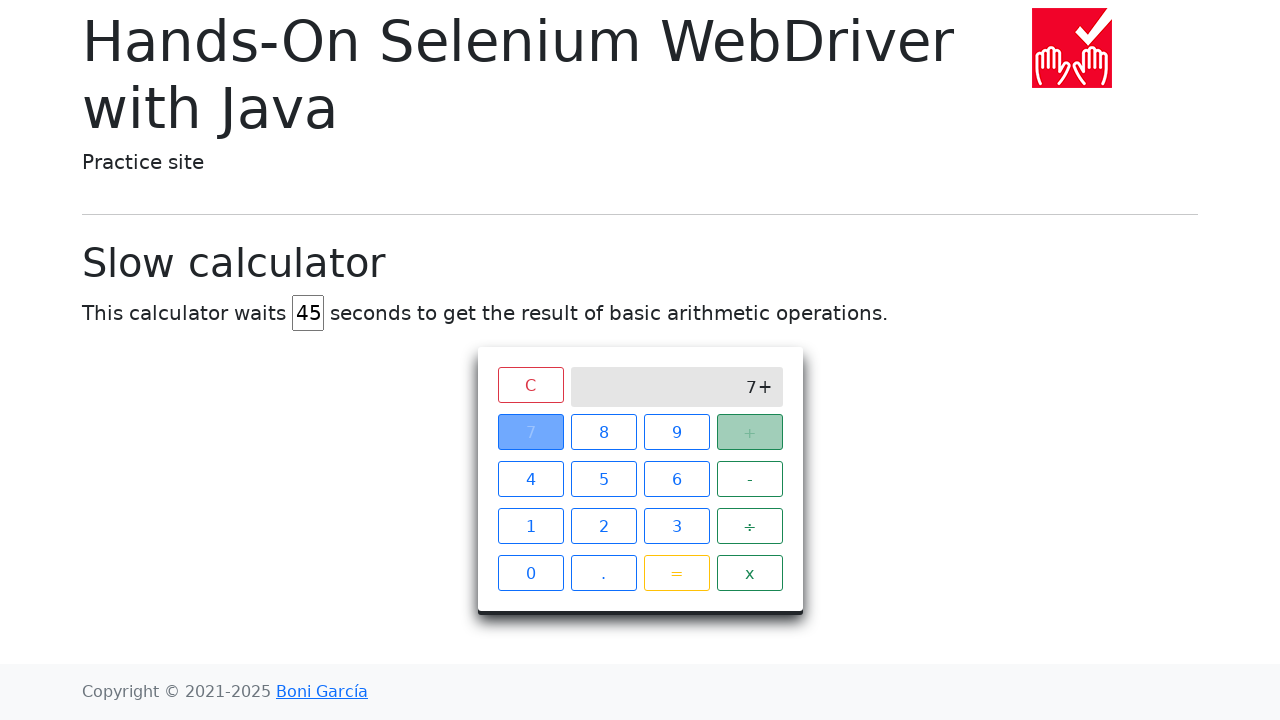

Clicked number 8 at (604, 432) on xpath=//*[text()="8"]
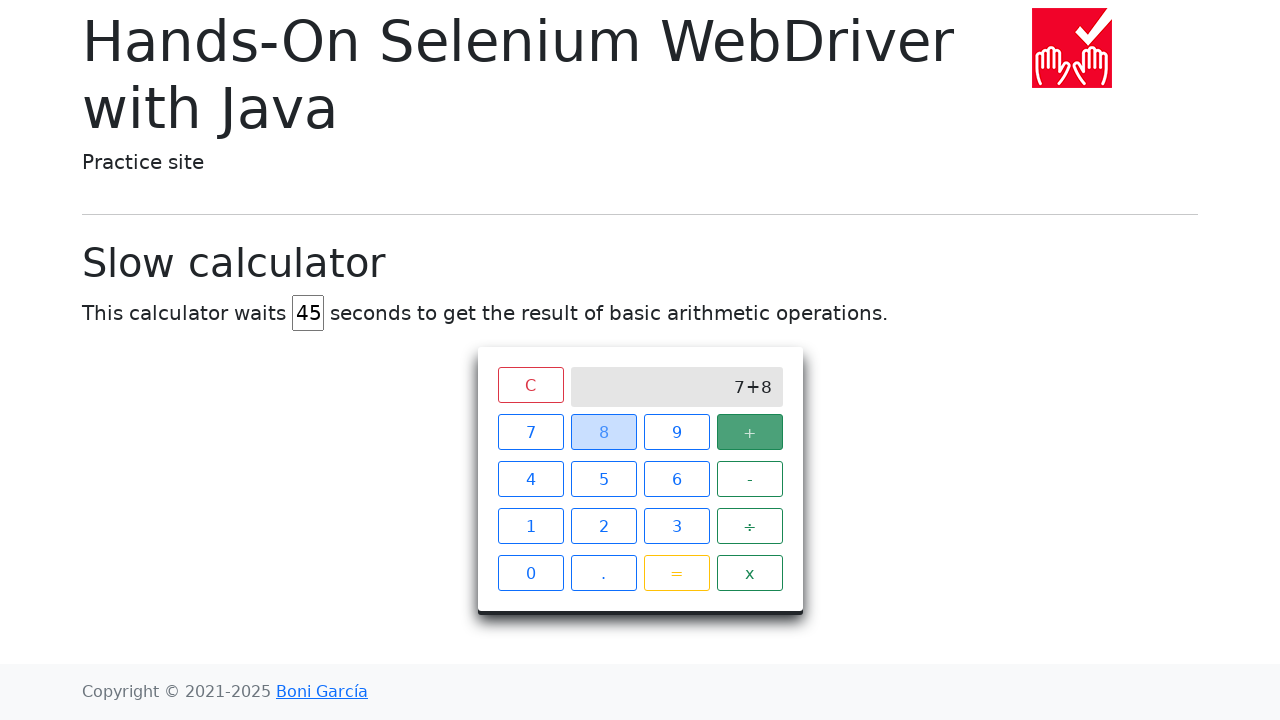

Clicked equals button to perform calculation at (676, 573) on xpath=//*[text()="="]
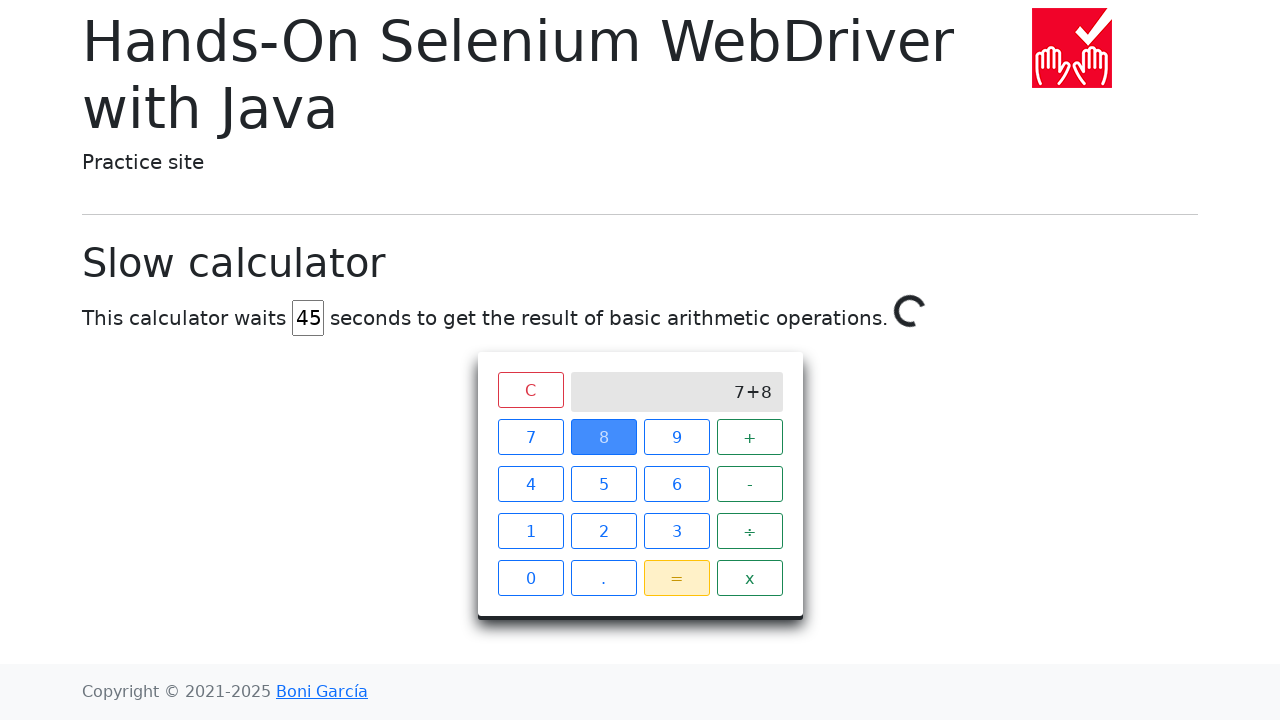

Waited 46 seconds for slow calculation to complete
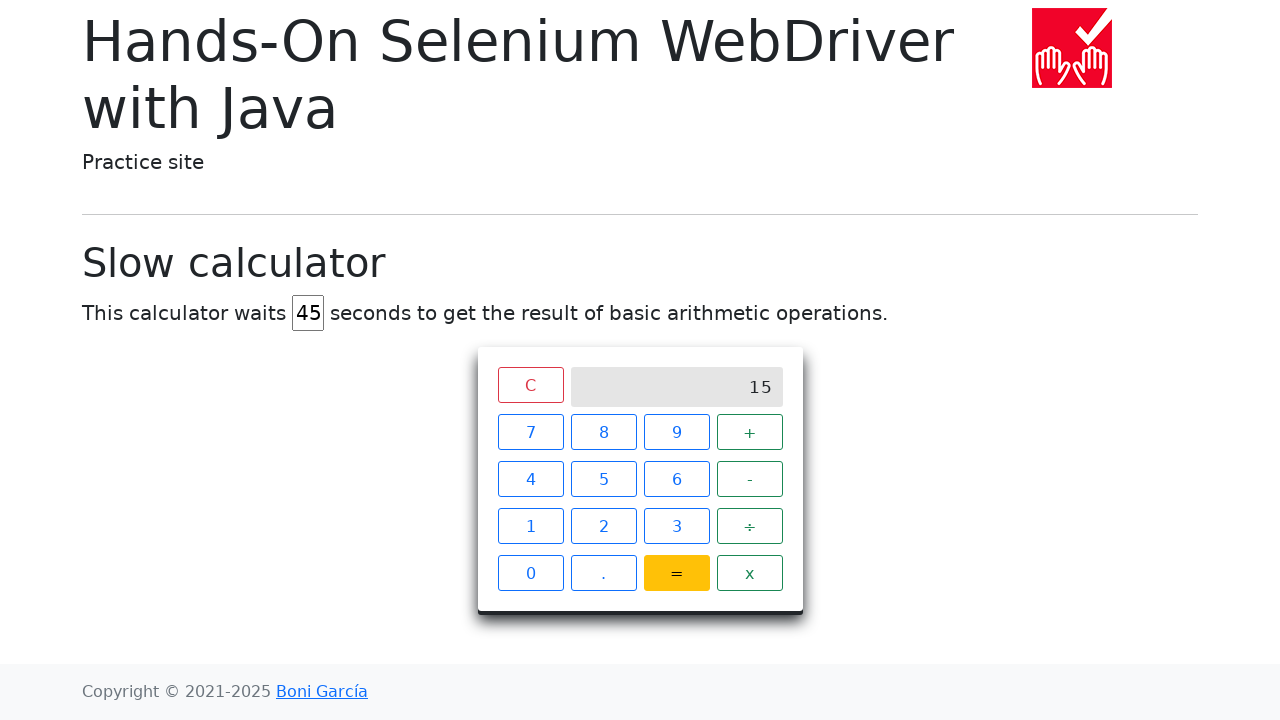

Located the calculator screen element
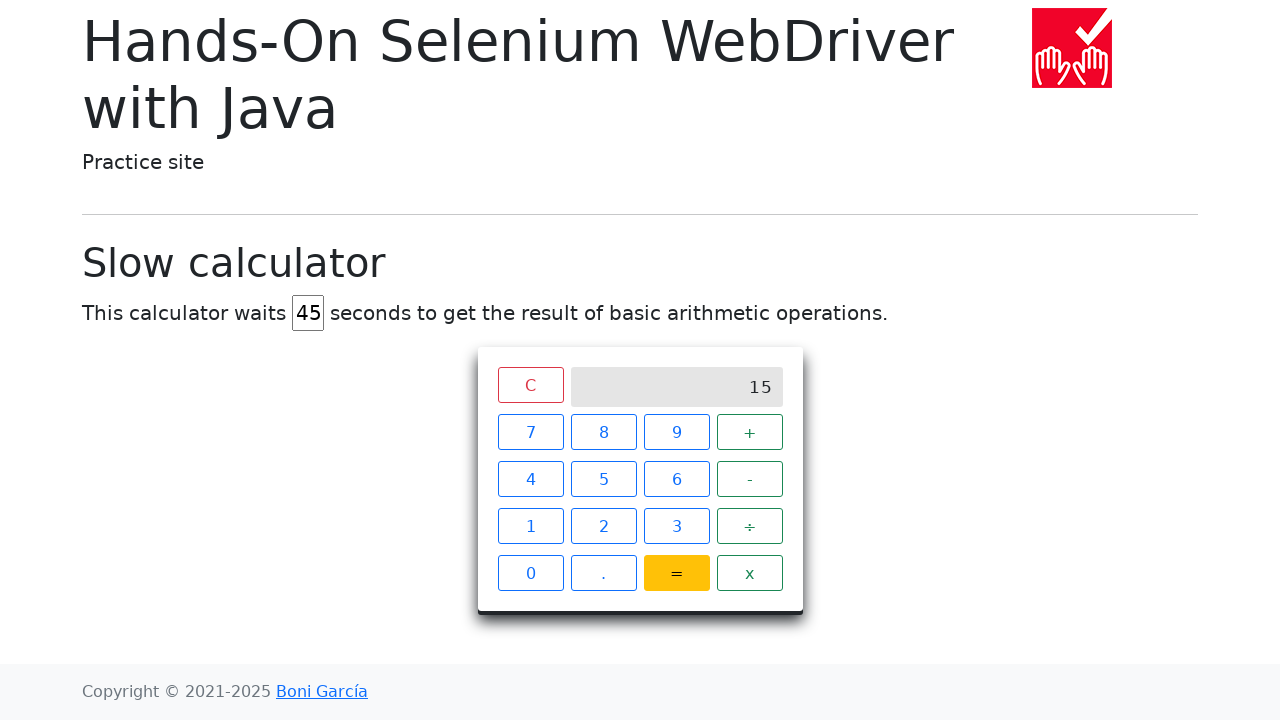

Verified that the result displays '15'
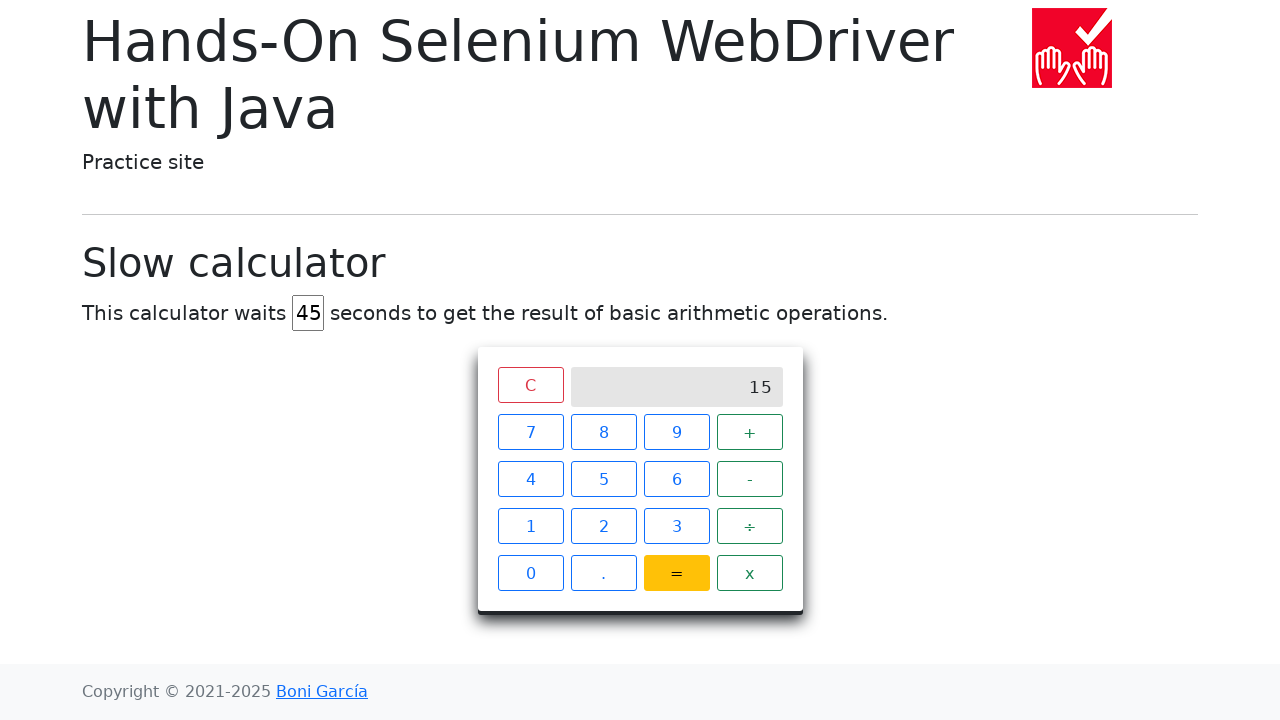

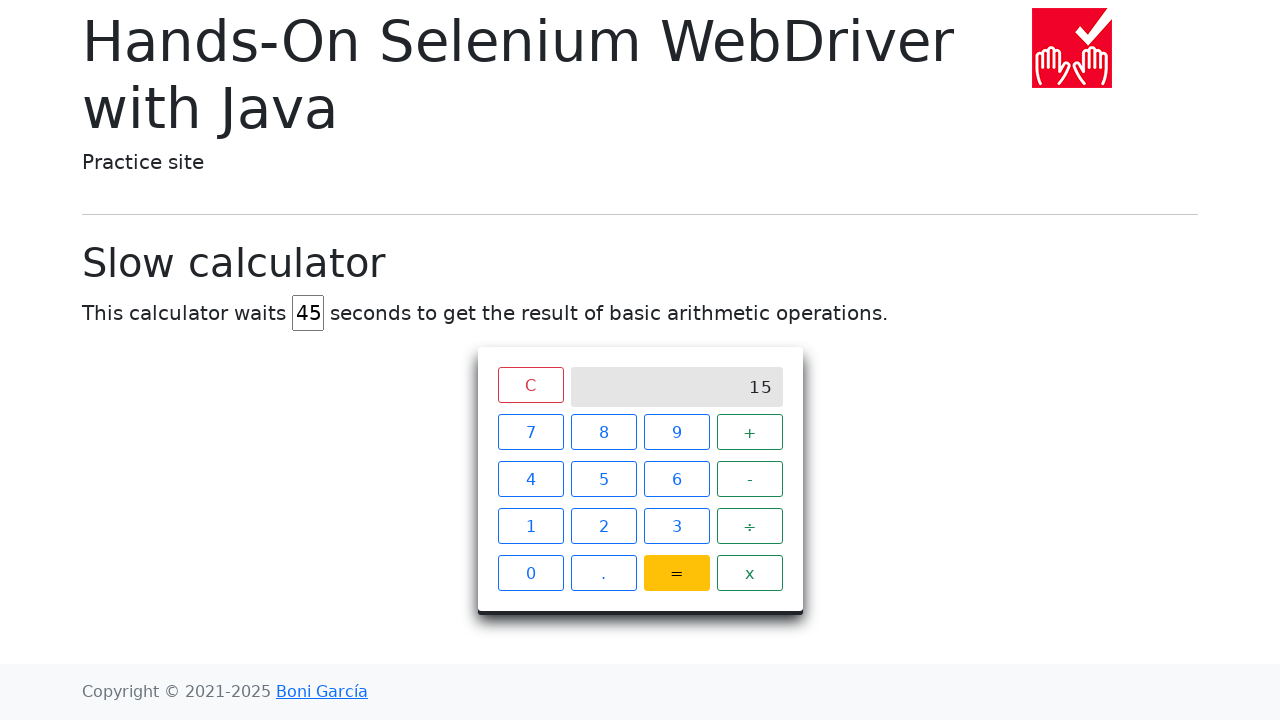